Tests the contact form submission with invalid/malformed email and numeric name to check form validation behavior.

Starting URL: https://www.demoblaze.com/

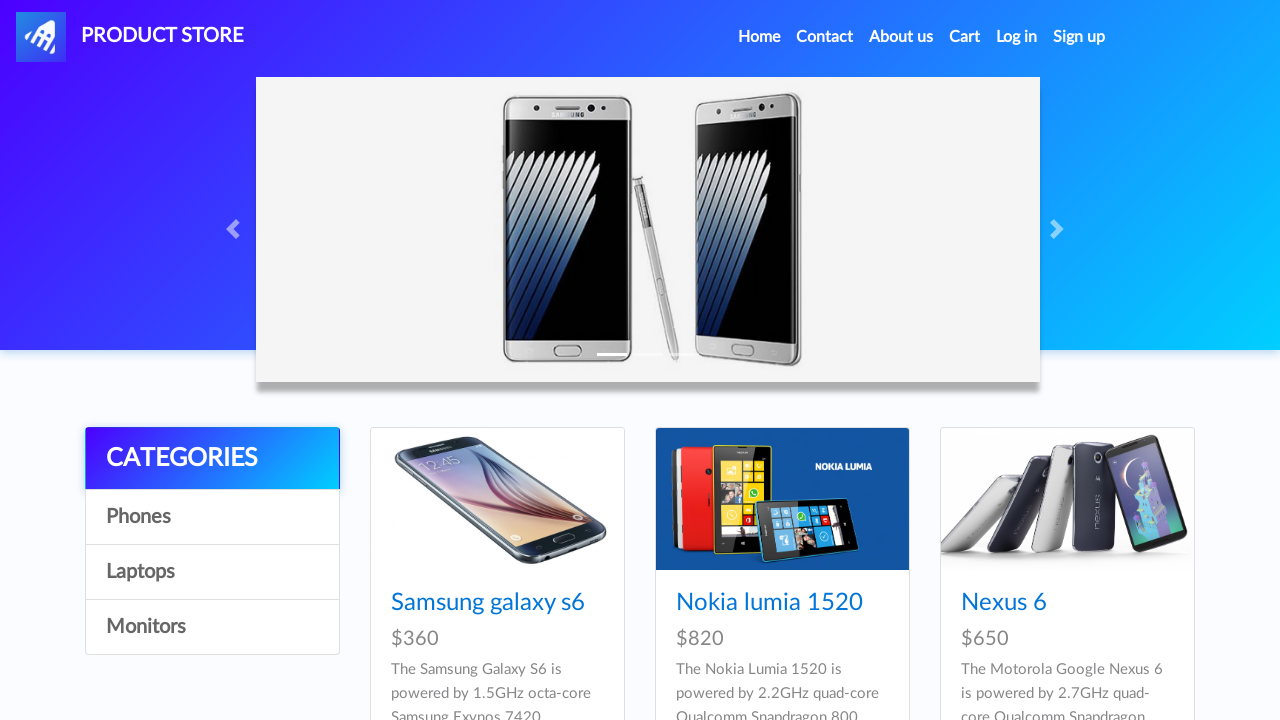

Clicked on Contact menu link at (825, 37) on xpath=//div[@id='navbarExample']/ul/li[2]/a[@href='#']
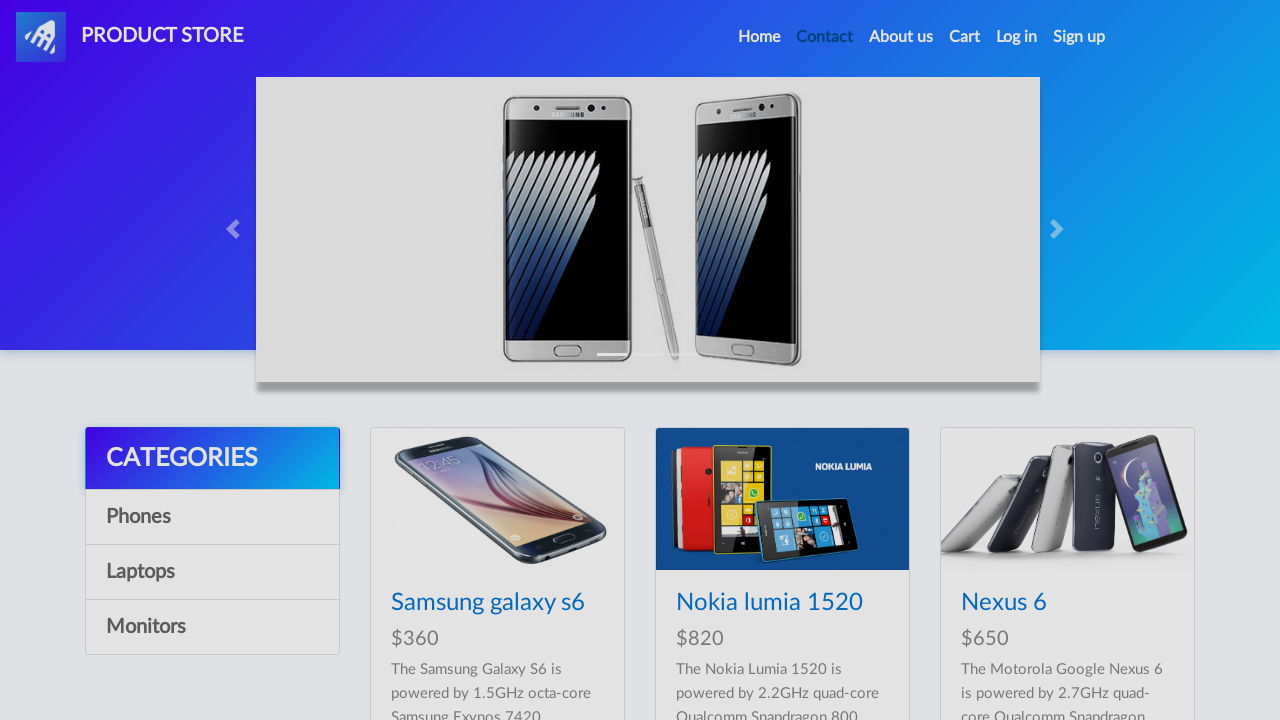

Contact modal appeared with email field visible
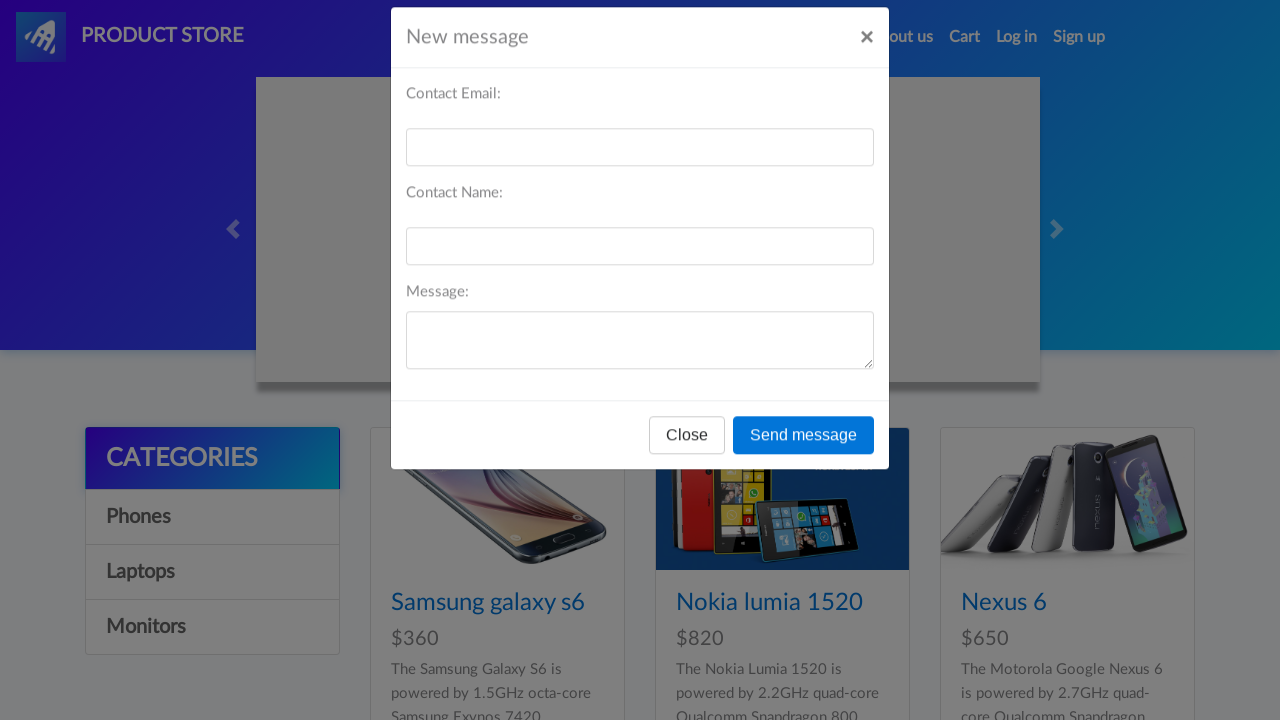

Filled email field with invalid email 'cba123@' on #recipient-email
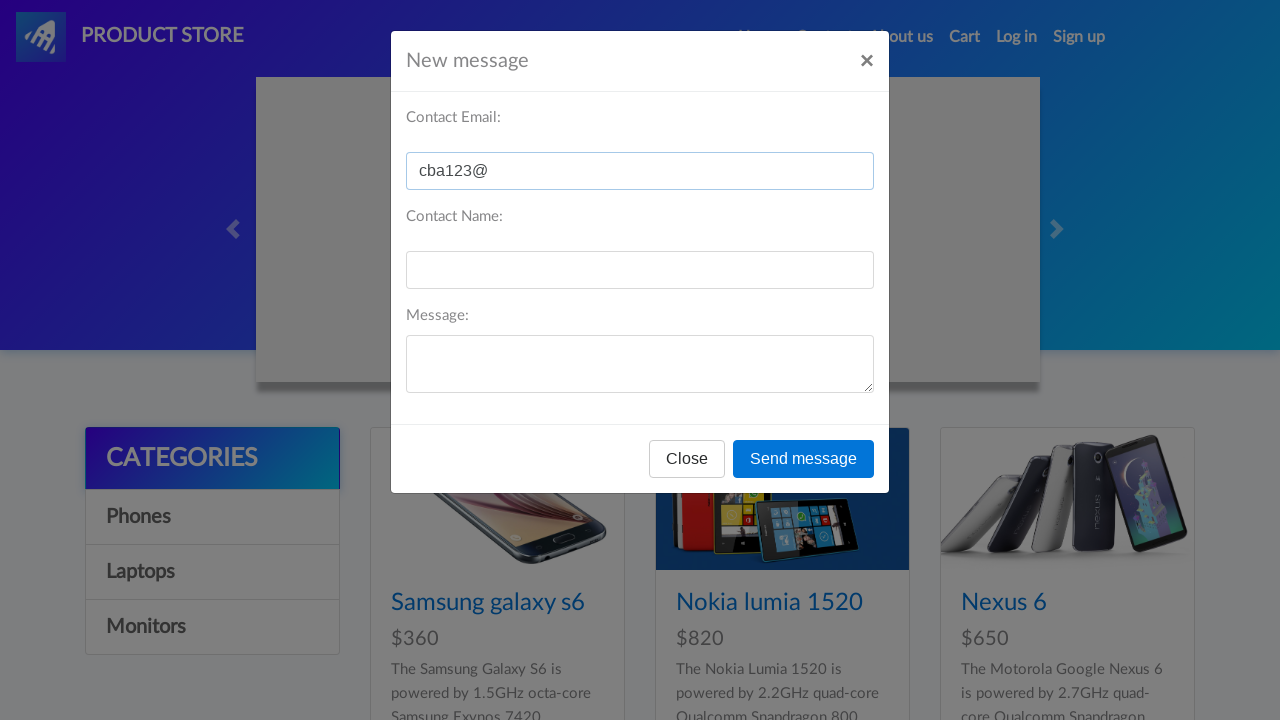

Filled name field with numeric value '12345' on #recipient-name
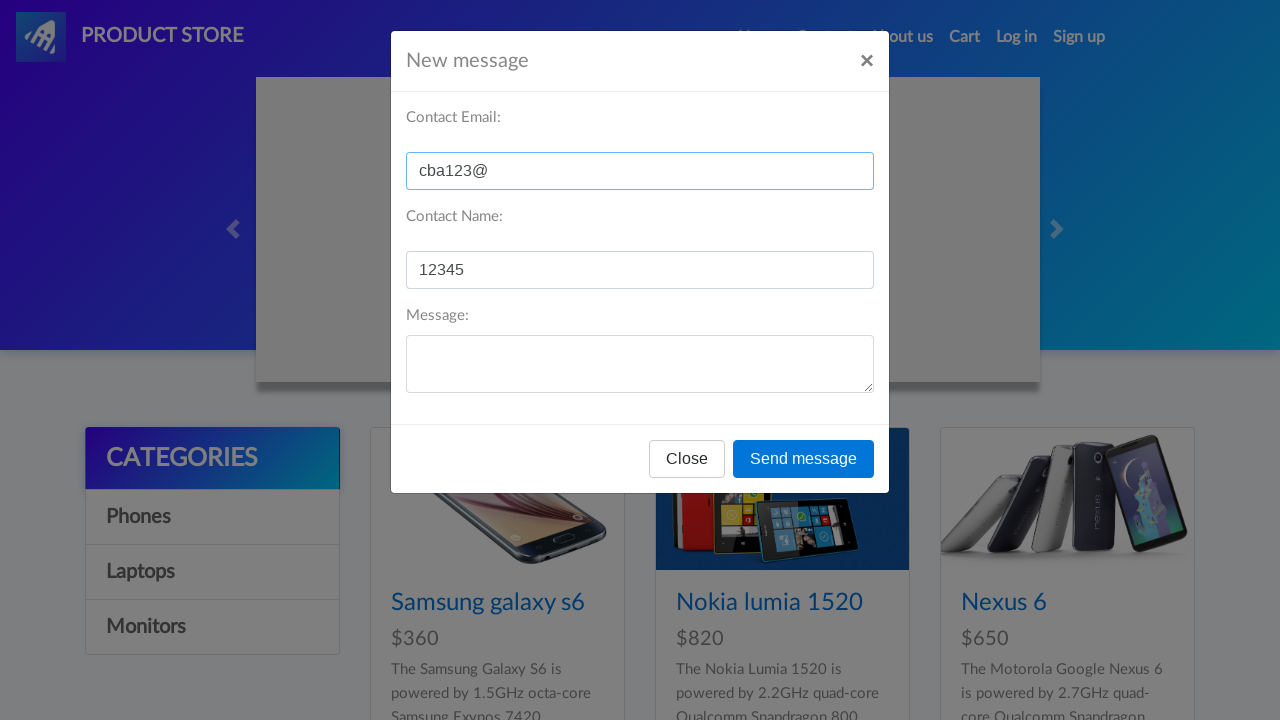

Filled message field with 'xxxxx' on #message-text
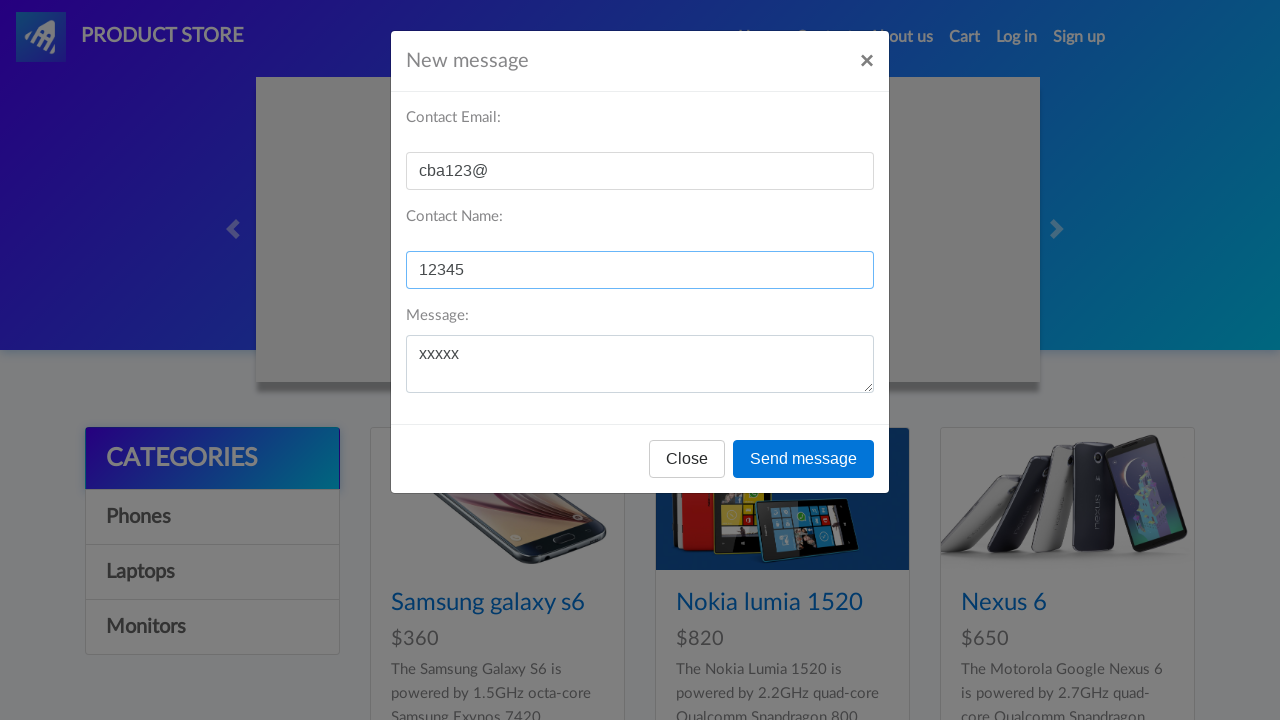

Clicked send message button to submit contact form at (804, 459) on xpath=//div[@id='exampleModal']/div[@role='document']//div[@class='modal-footer'
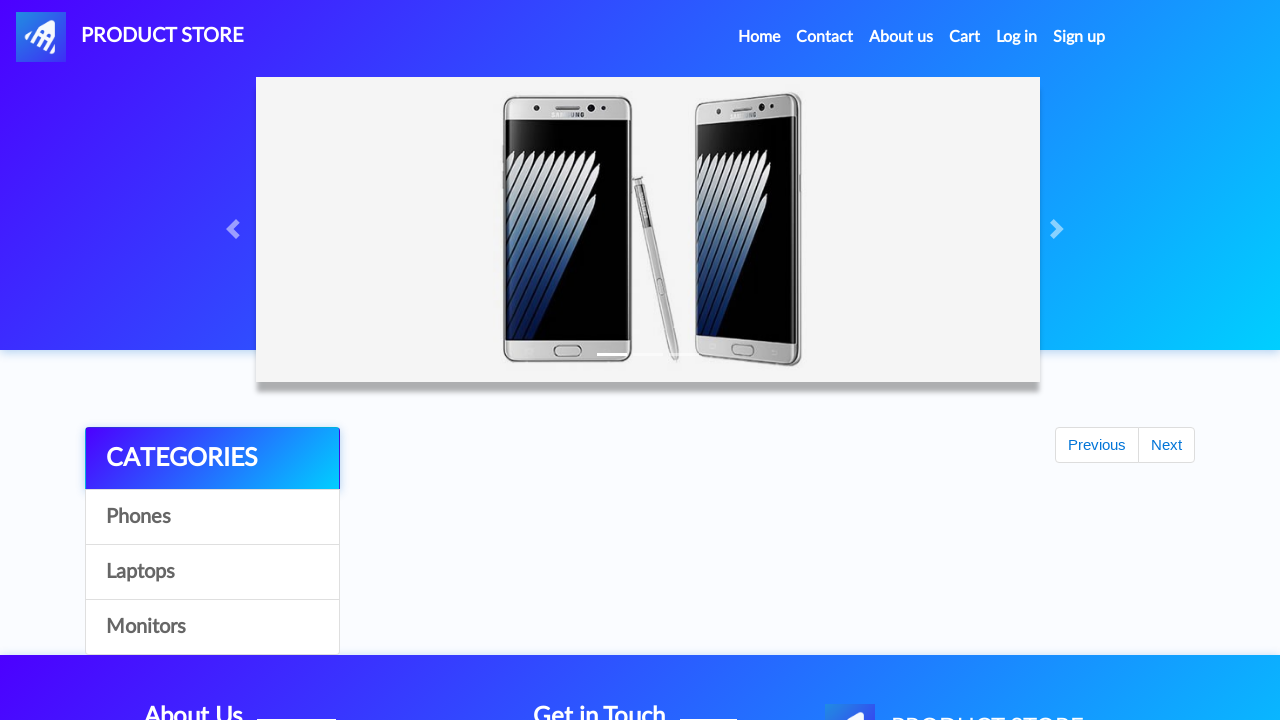

Set up dialog handler to accept alerts
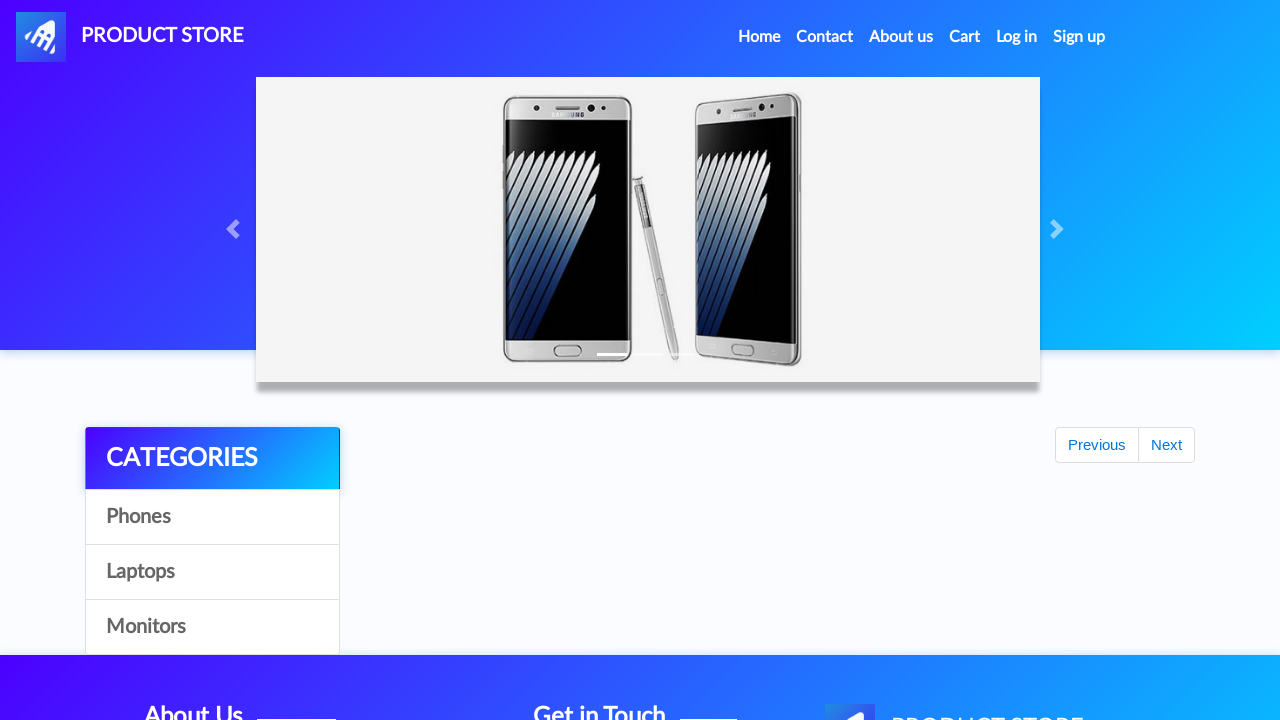

Waited 1 second for form validation response
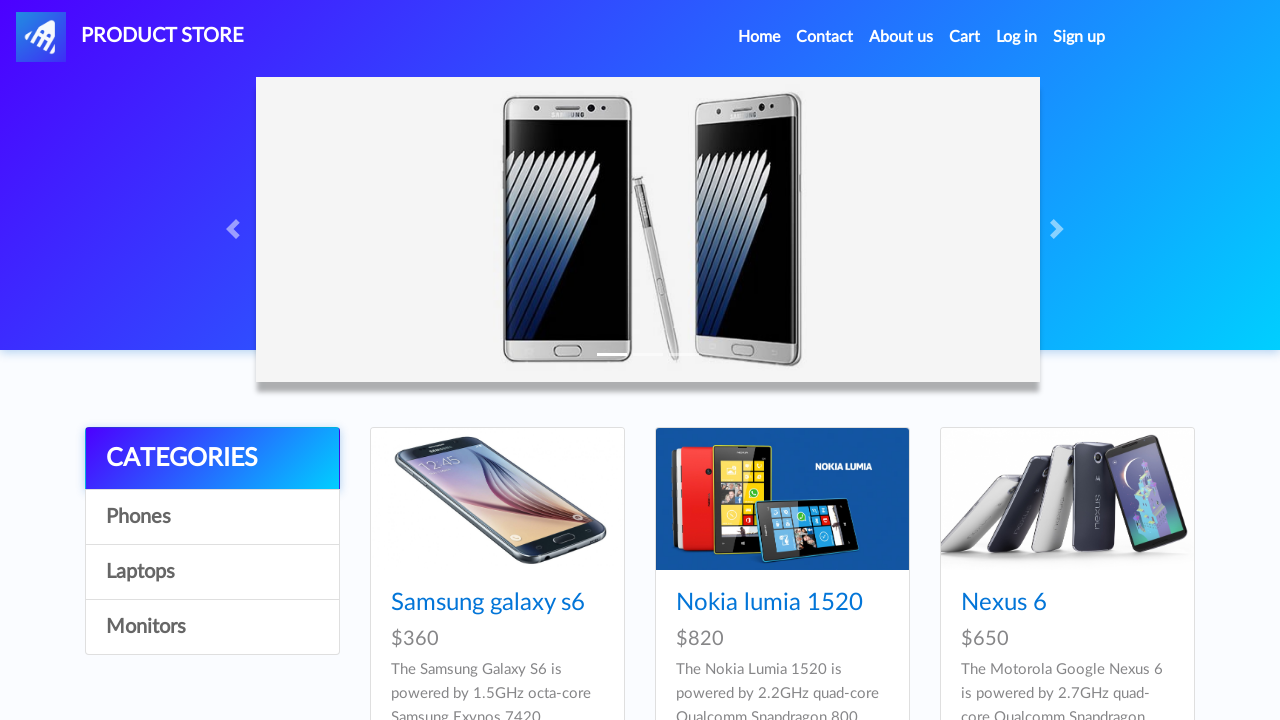

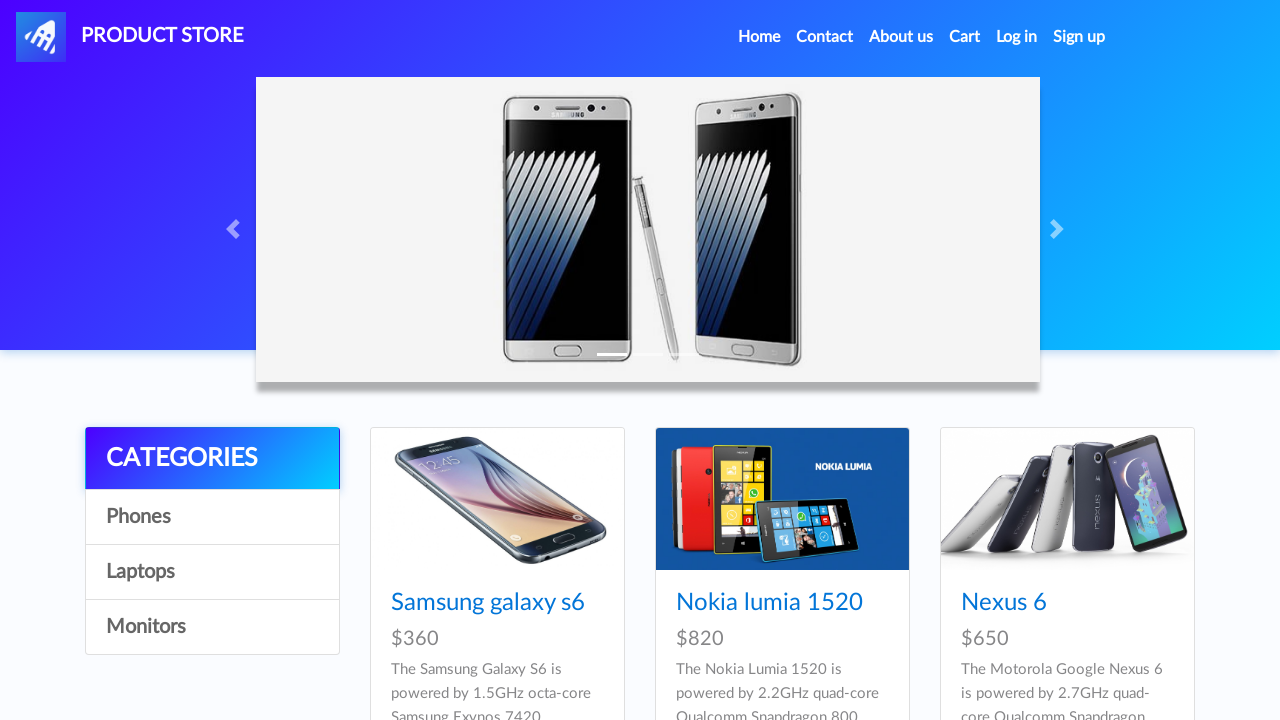